Tests checkbox interaction by clicking three different checkboxes on a form testing page

Starting URL: https://formy-project.herokuapp.com/checkbox

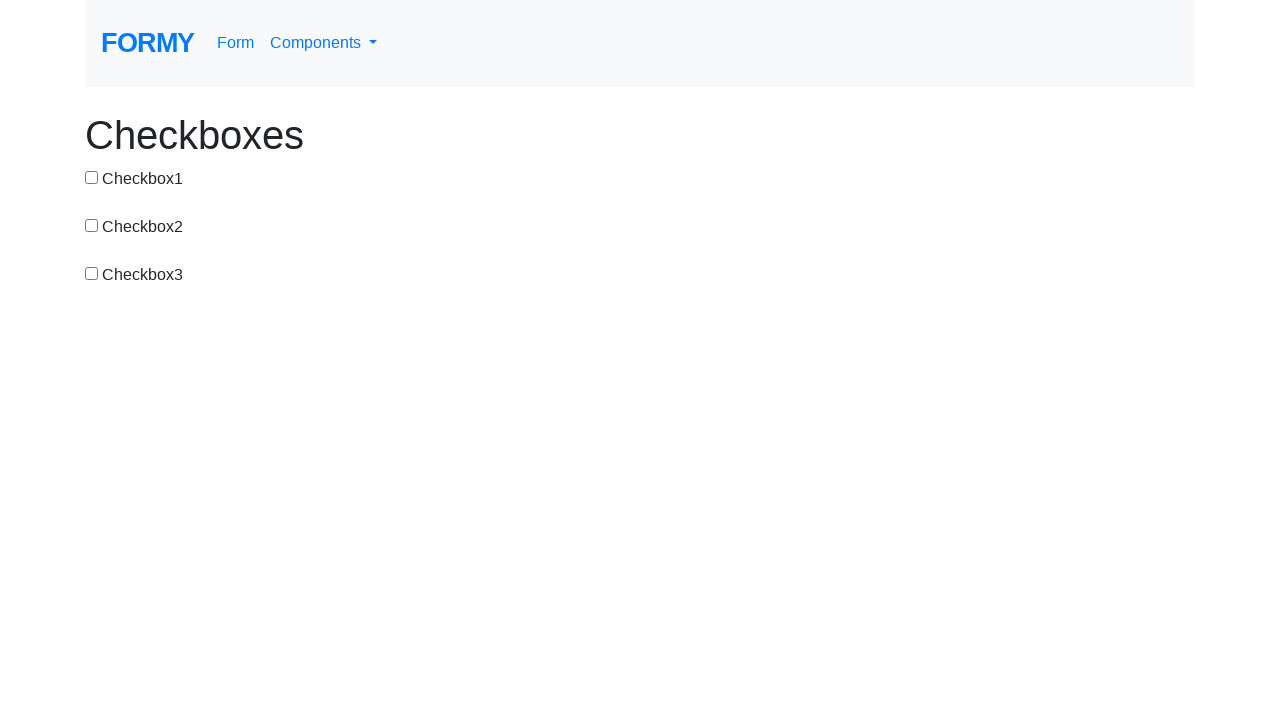

Clicked first checkbox using ID selector at (92, 177) on #checkbox-1
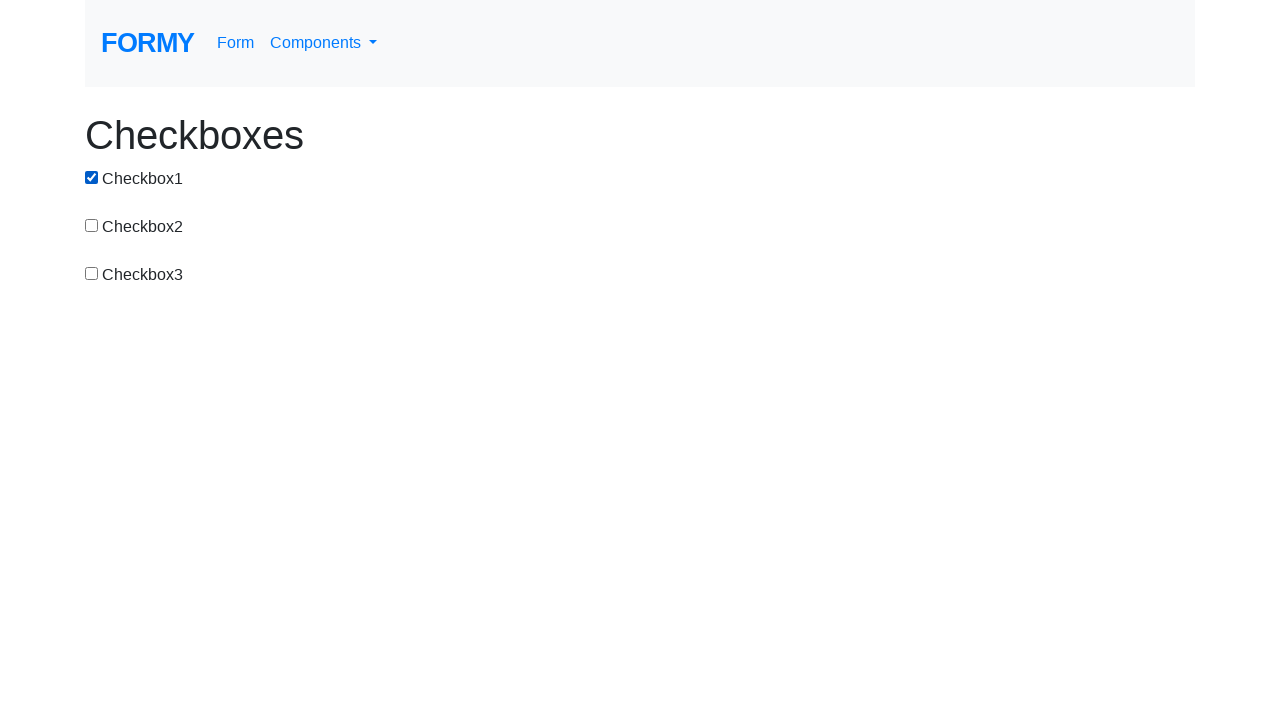

Clicked second checkbox using value attribute selector at (92, 225) on input[value='checkbox-2']
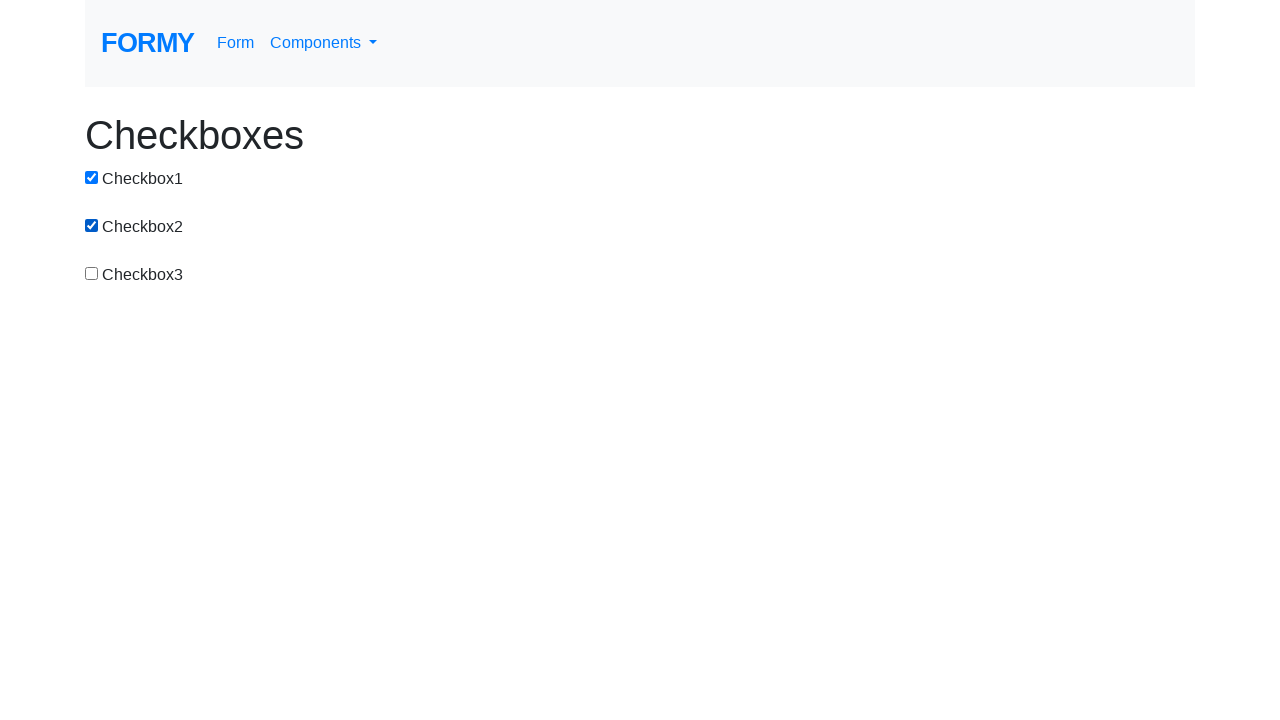

Clicked third checkbox using compound CSS selector at (92, 273) on input#checkbox-3
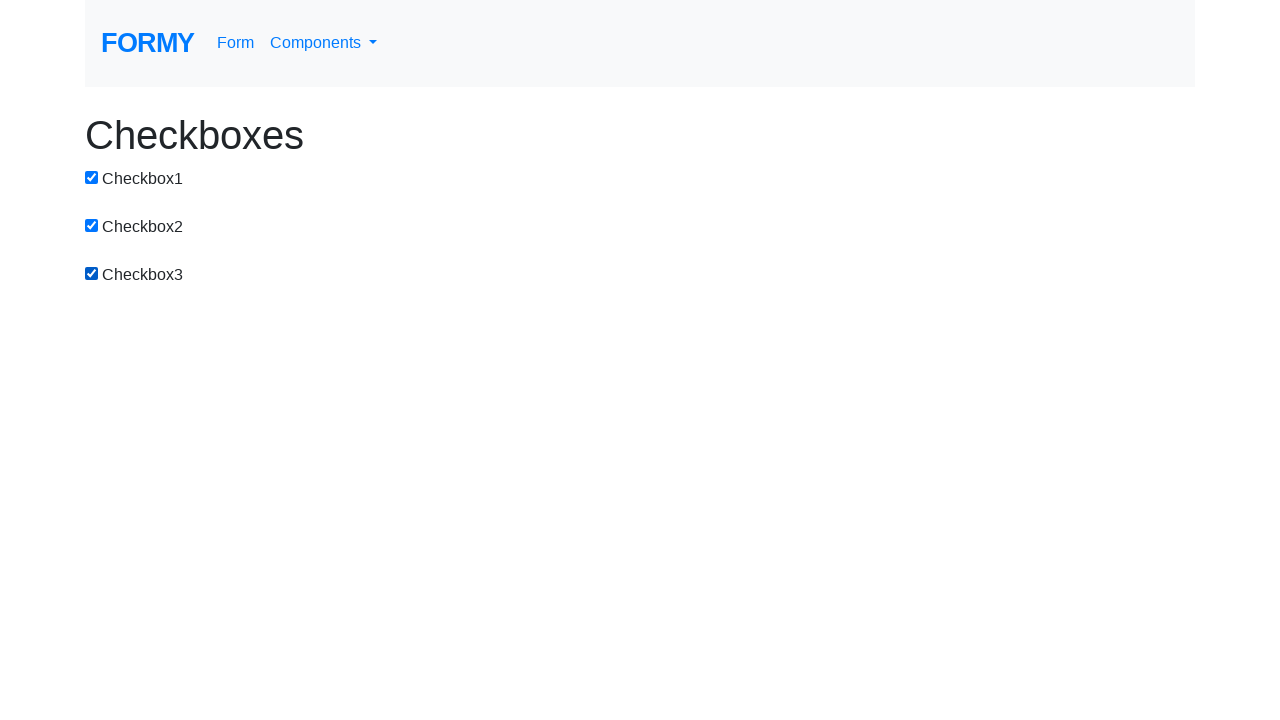

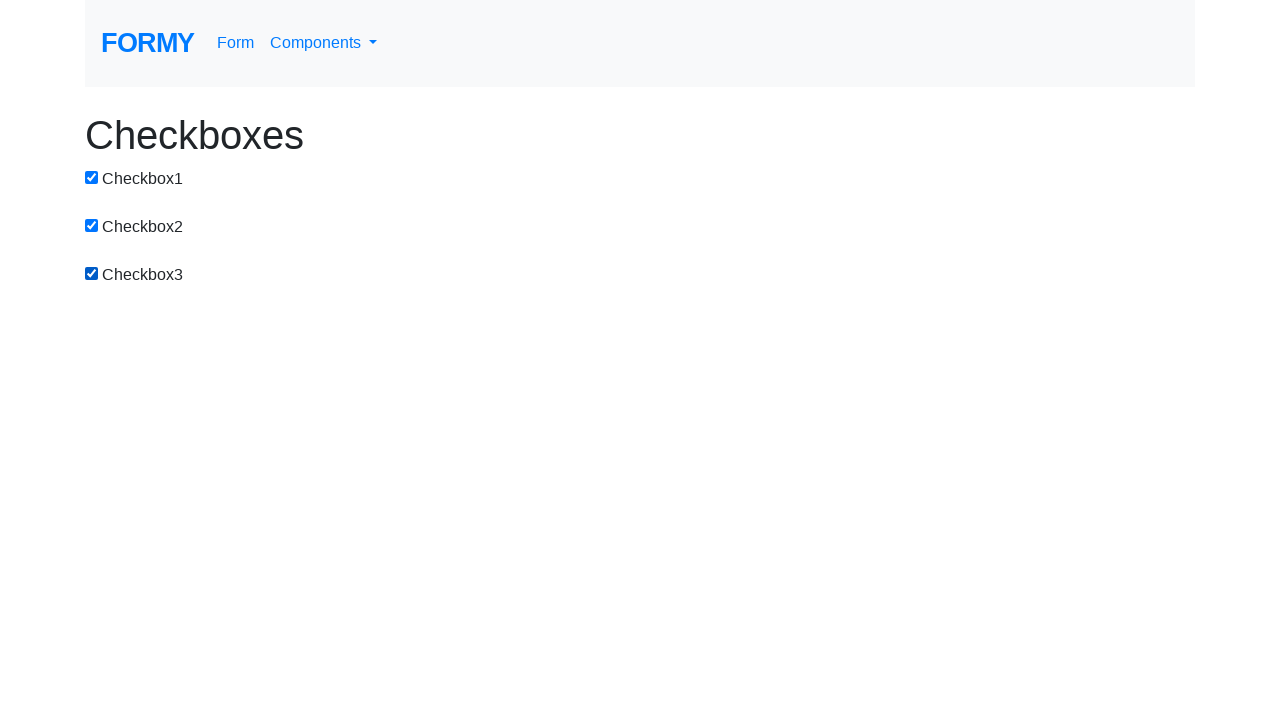